Navigates through a paginated movie listing site, loading index pages and clicking through to view movie detail pages. Tests SPA navigation by waiting for dynamic content to load on both list and detail views.

Starting URL: https://spa2.scrape.center/page/1

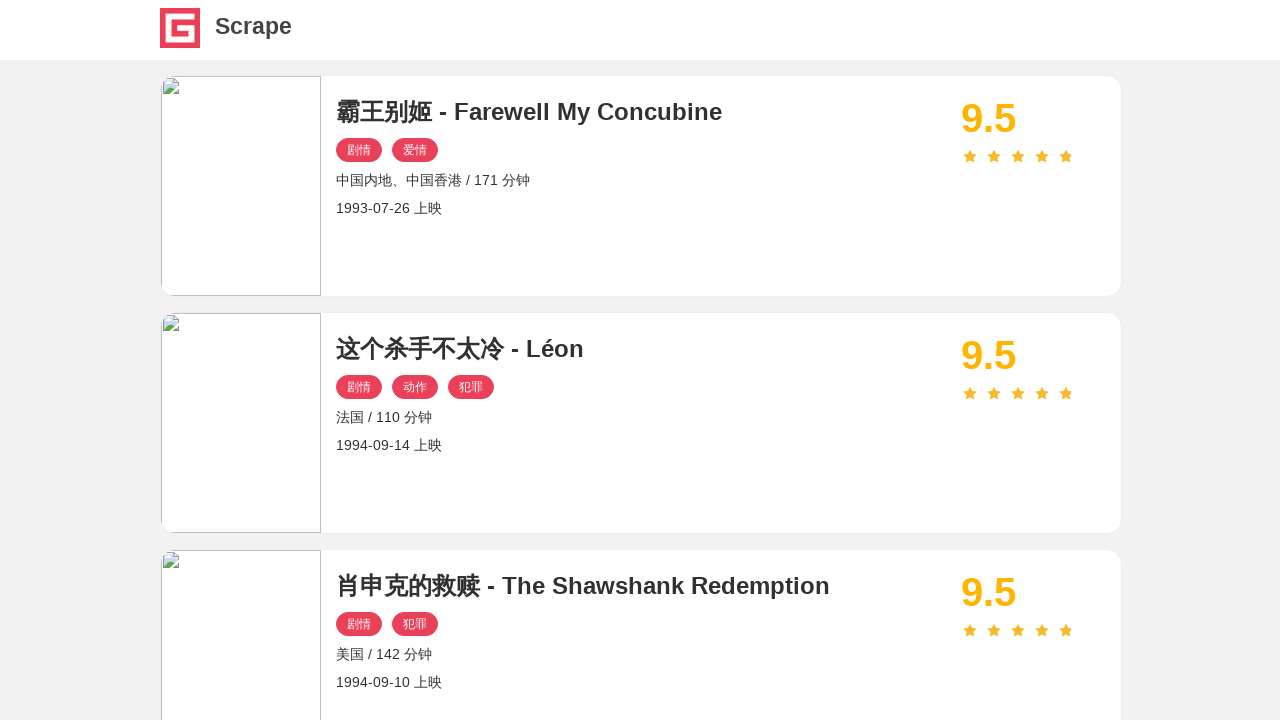

Waited for movie items to load on first index page
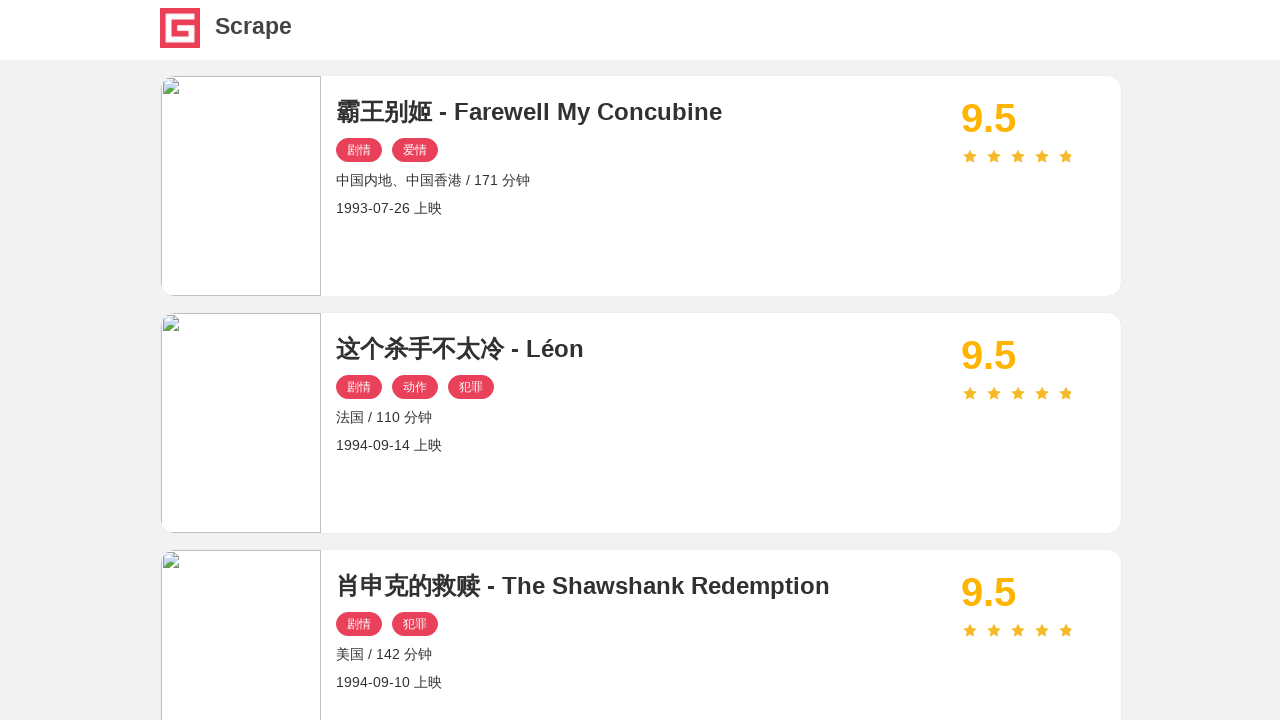

Located first movie link on the page
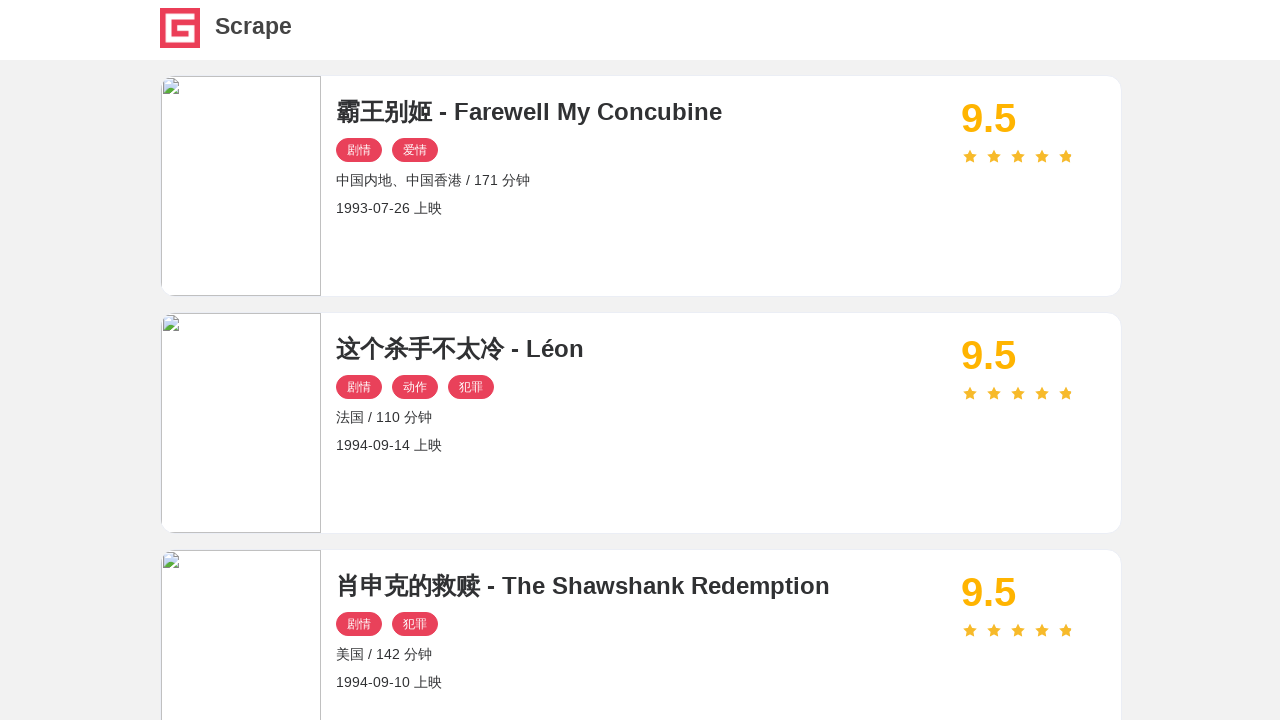

Retrieved href attribute from first movie link
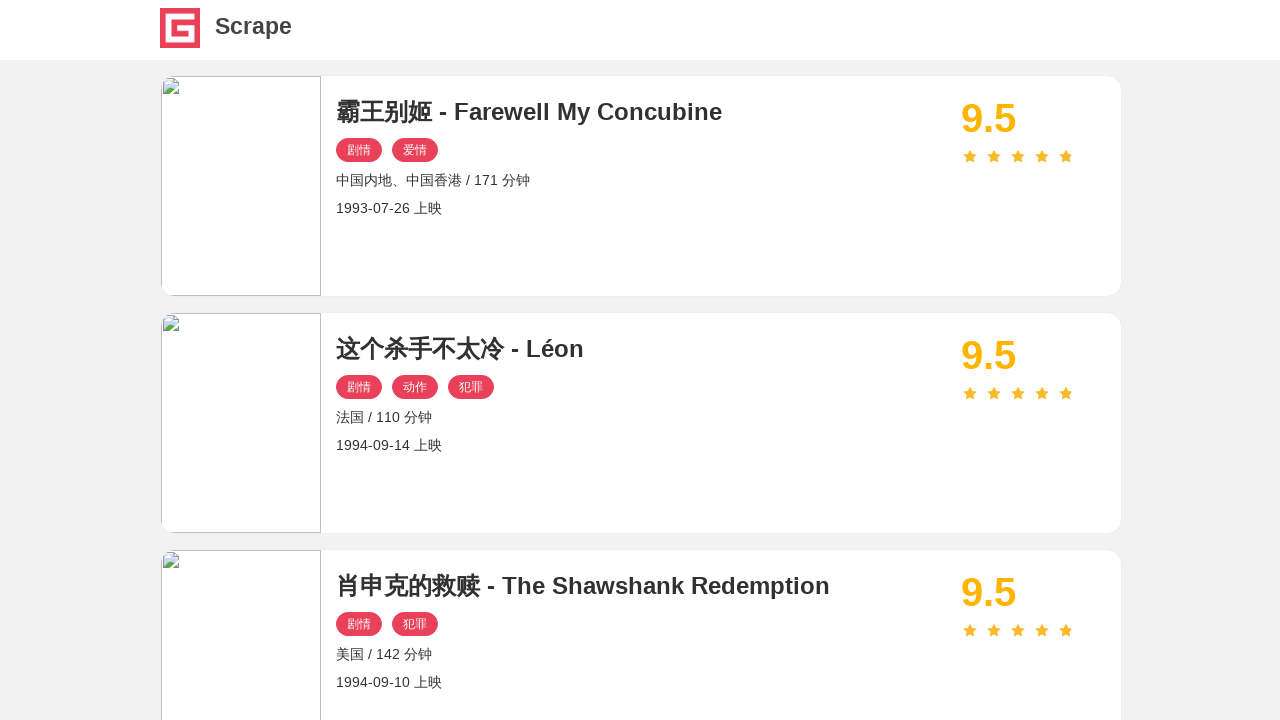

Clicked on first movie link to navigate to detail page at (641, 112) on #index .item .name >> nth=0
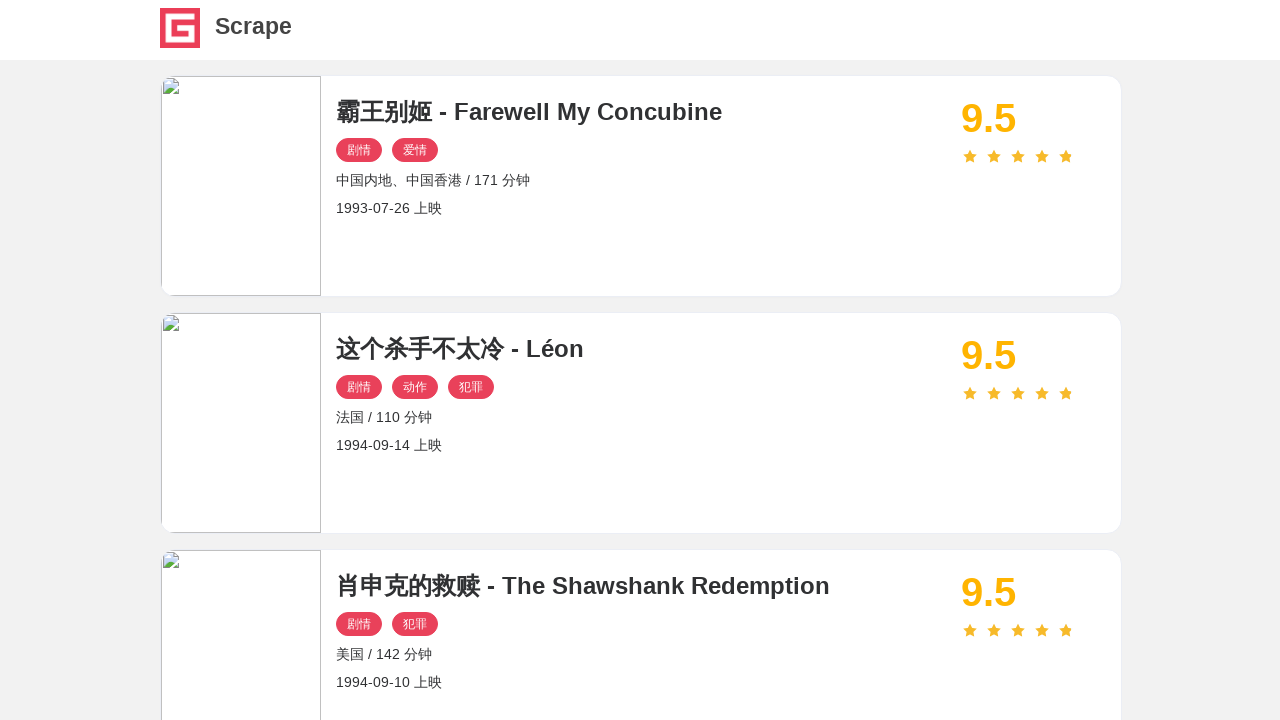

Waited for movie title (h2) to load on detail page
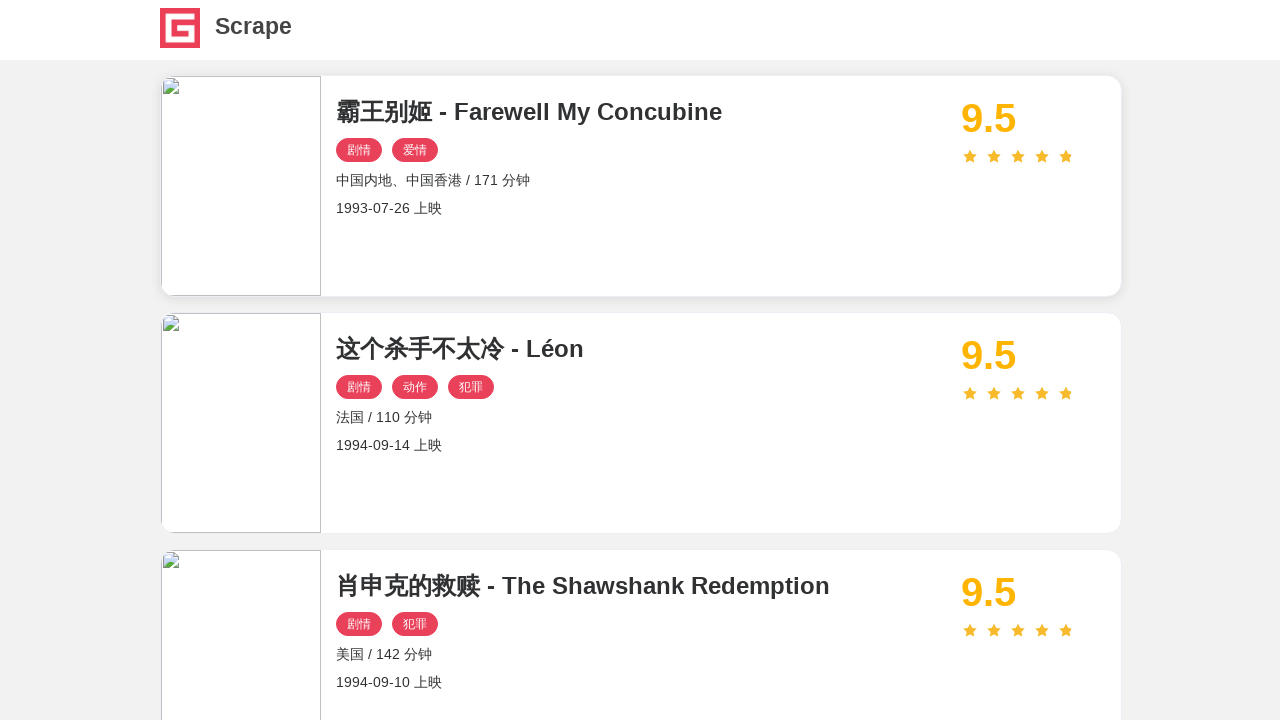

Verified movie categories button loaded on detail page
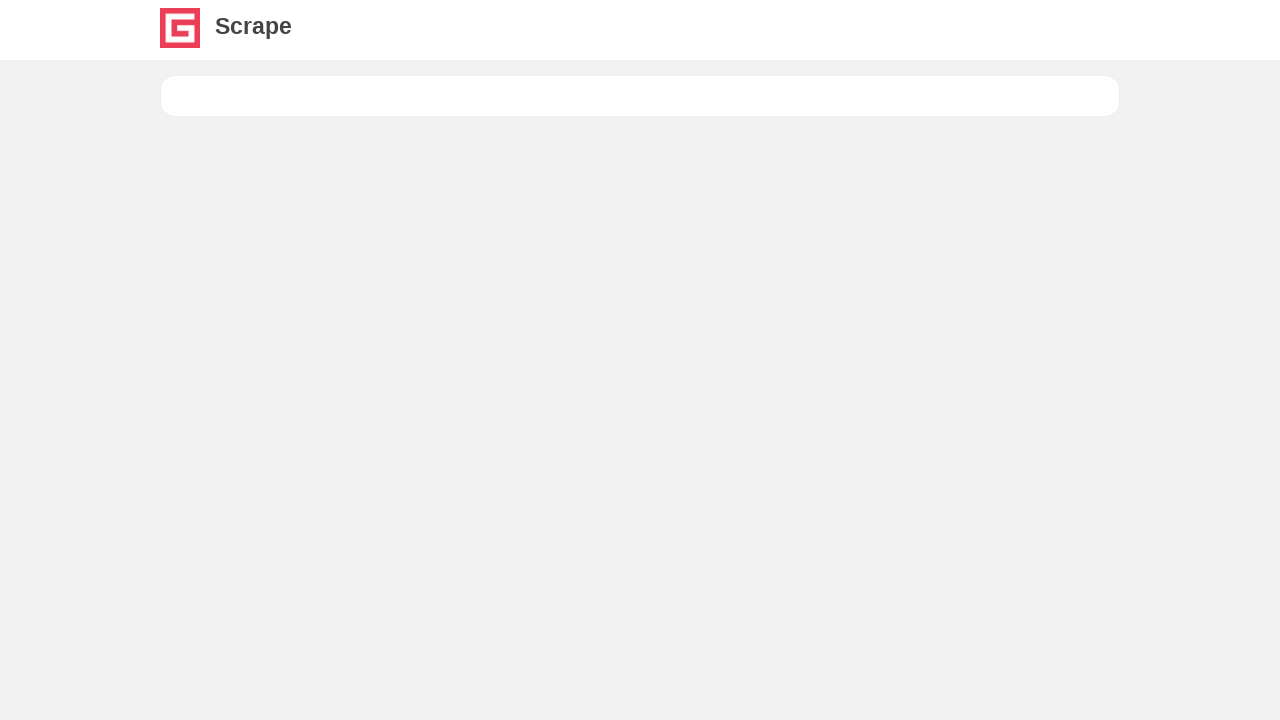

Verified movie cover image loaded on detail page
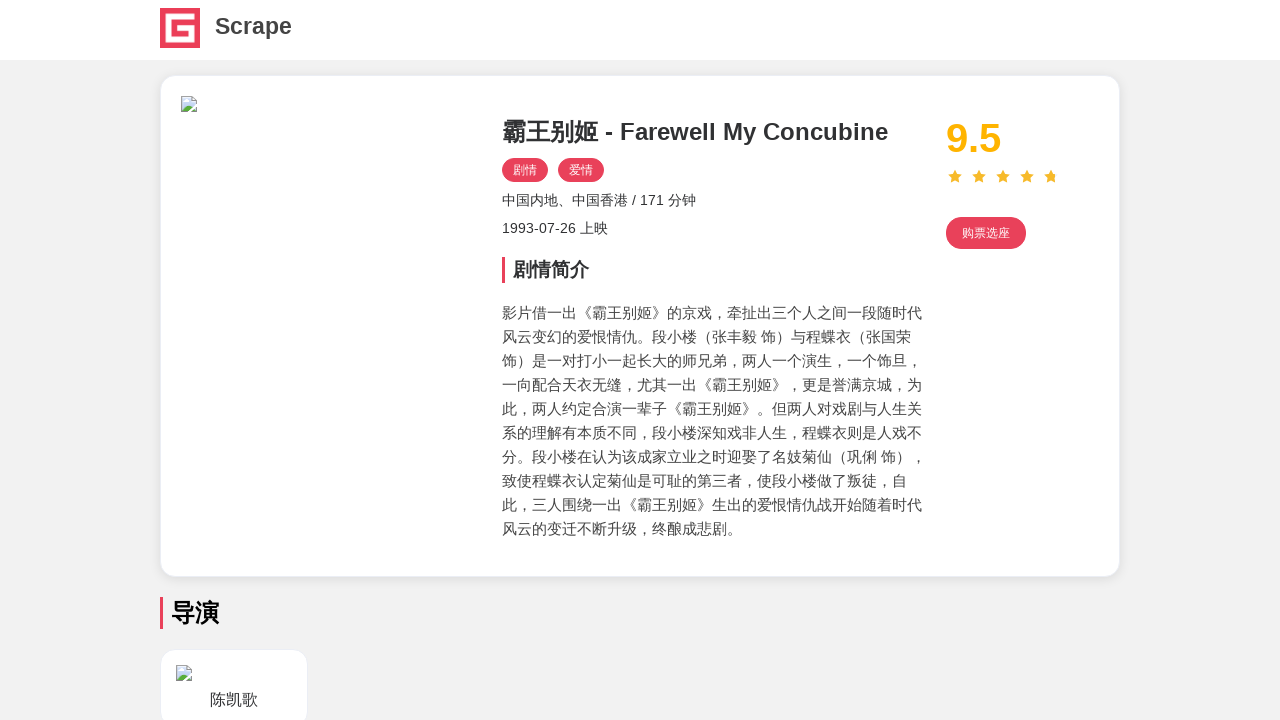

Verified movie score element loaded on detail page
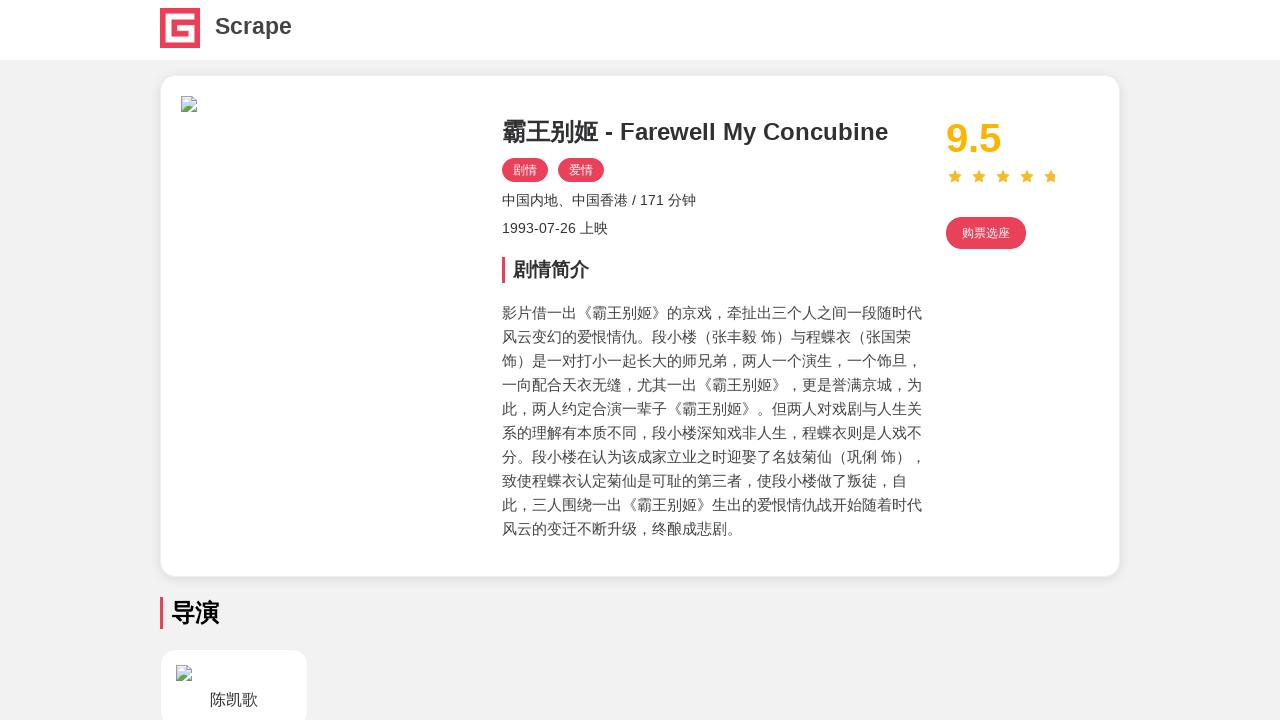

Verified movie description paragraph loaded on detail page
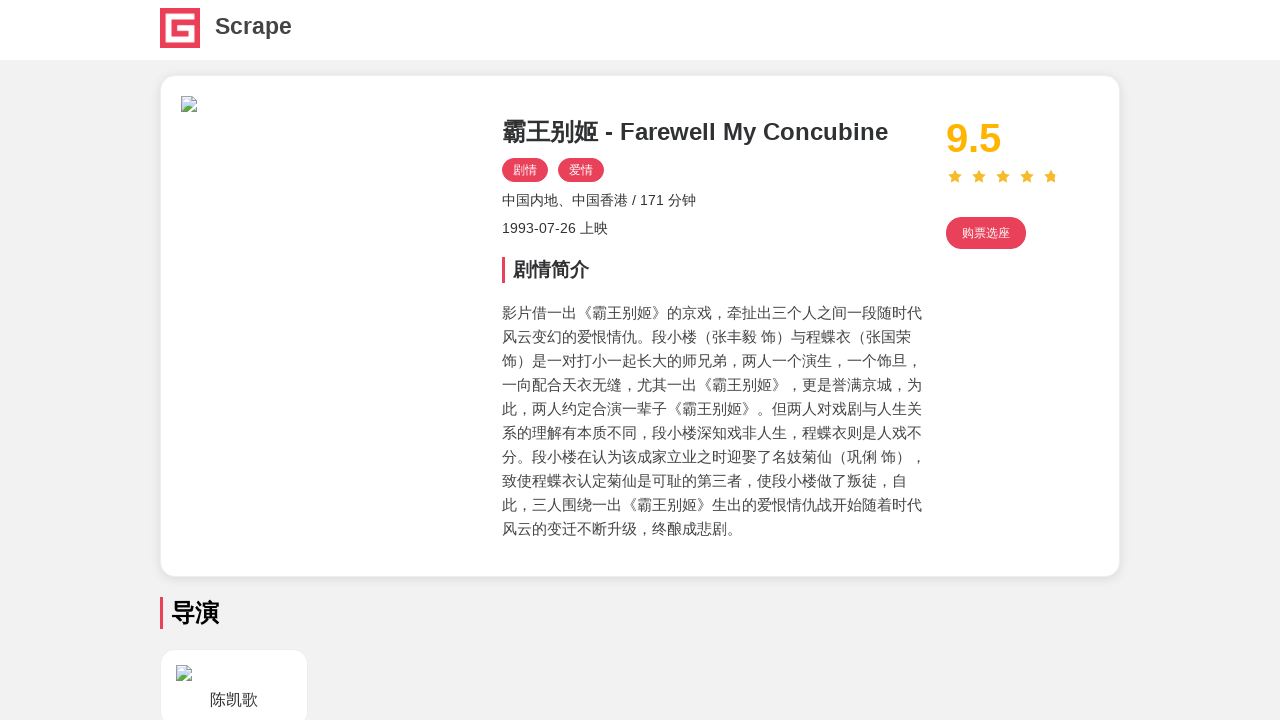

Navigated back to index page
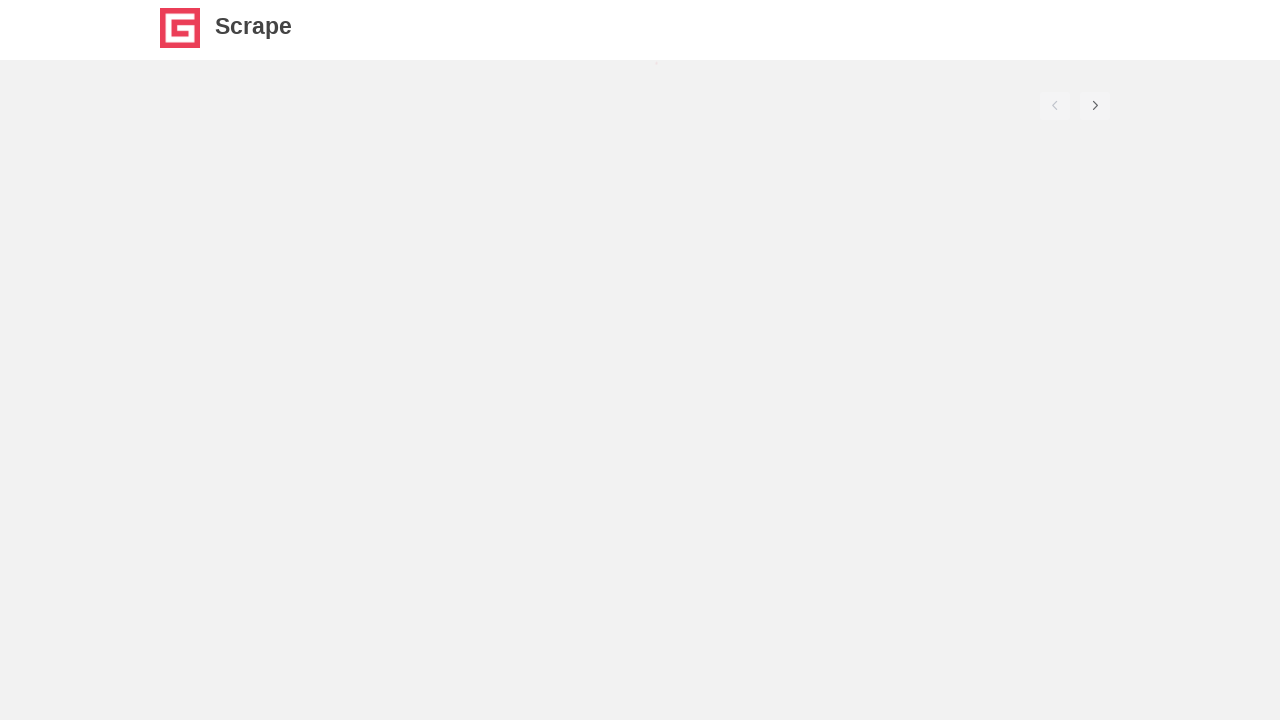

Waited for movie items to reload on index page
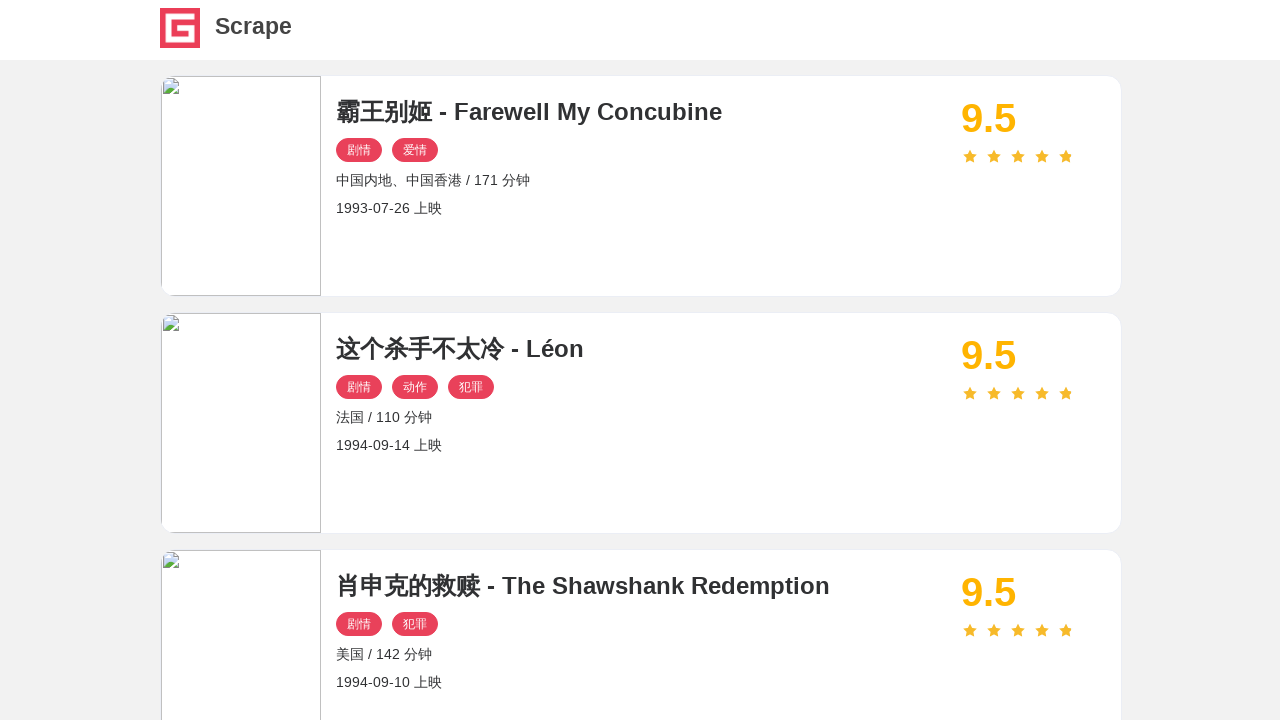

Navigated to page 2 of movie listing
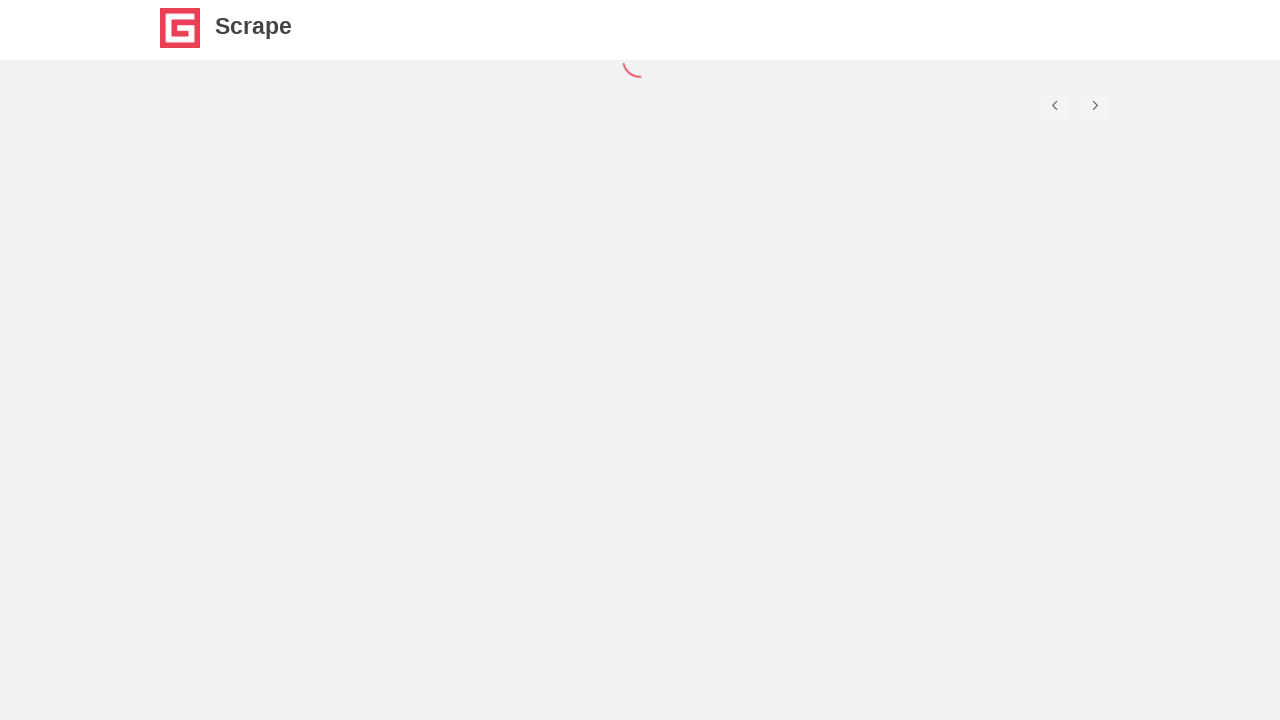

Waited for movie items to load on page 2
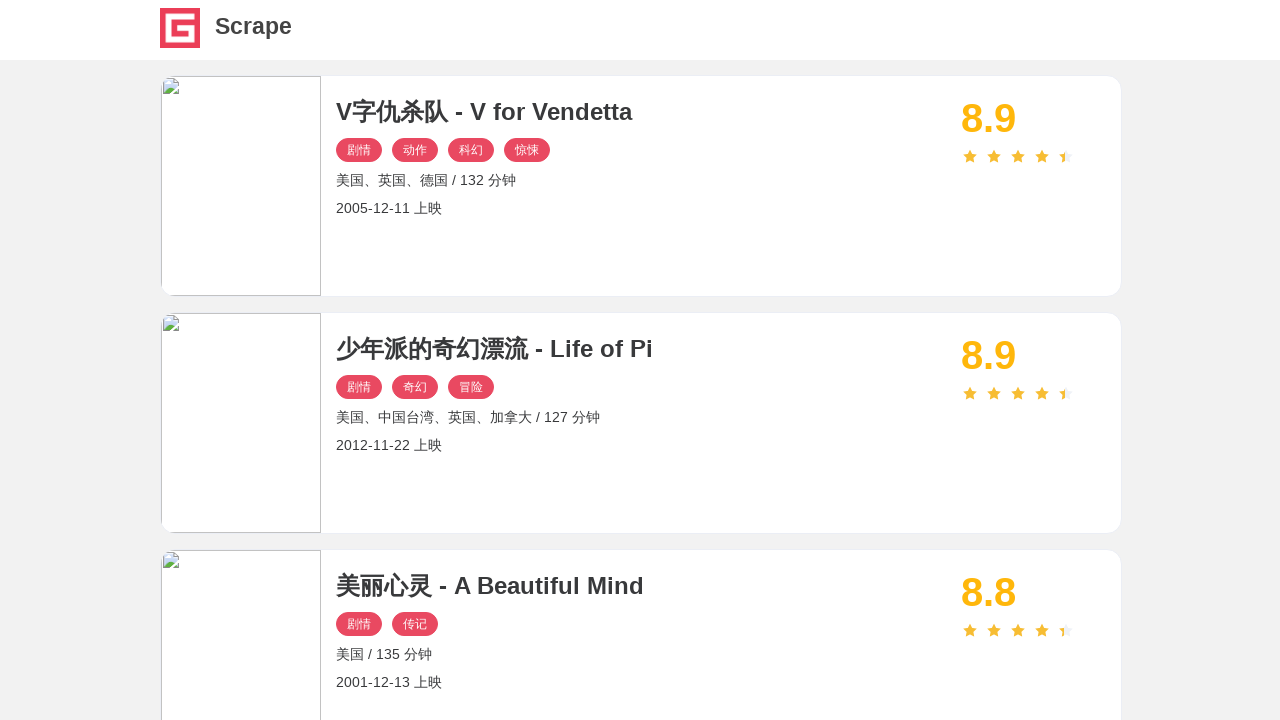

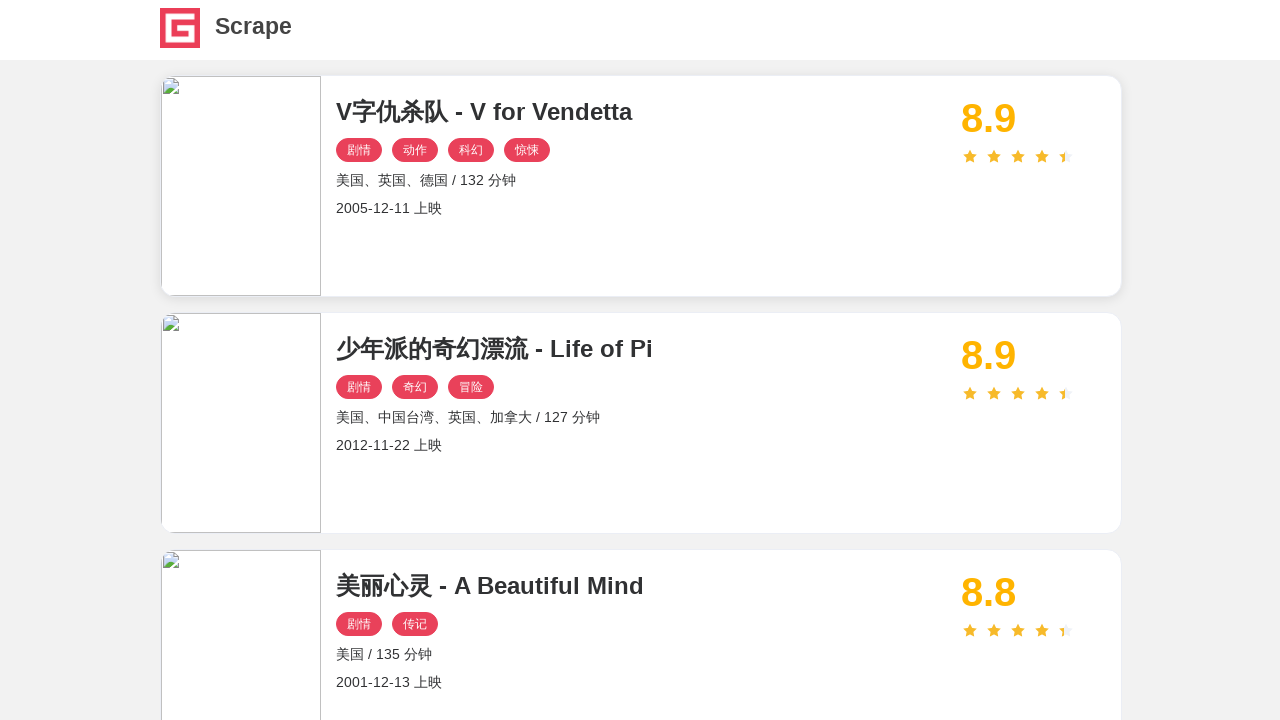